Tests timed alert with fluent wait by clicking button and handling delayed alert

Starting URL: https://demoqa.com/alerts

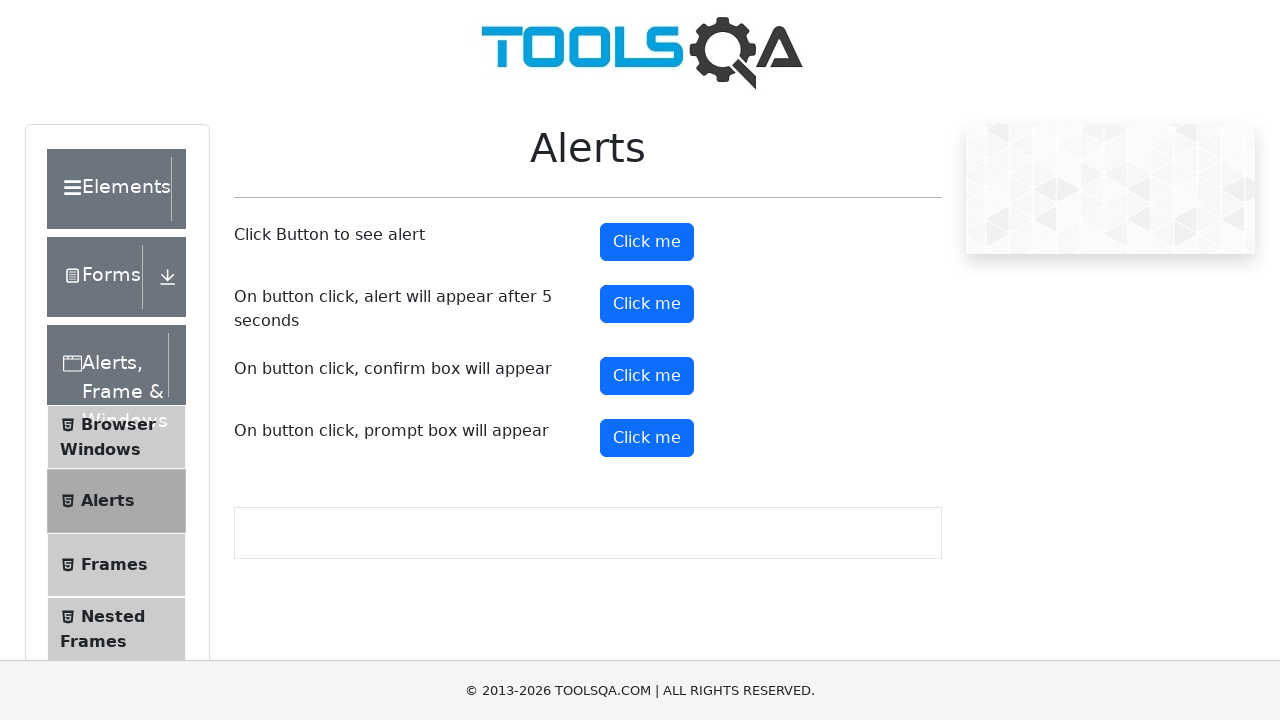

Set up dialog handler to accept alerts
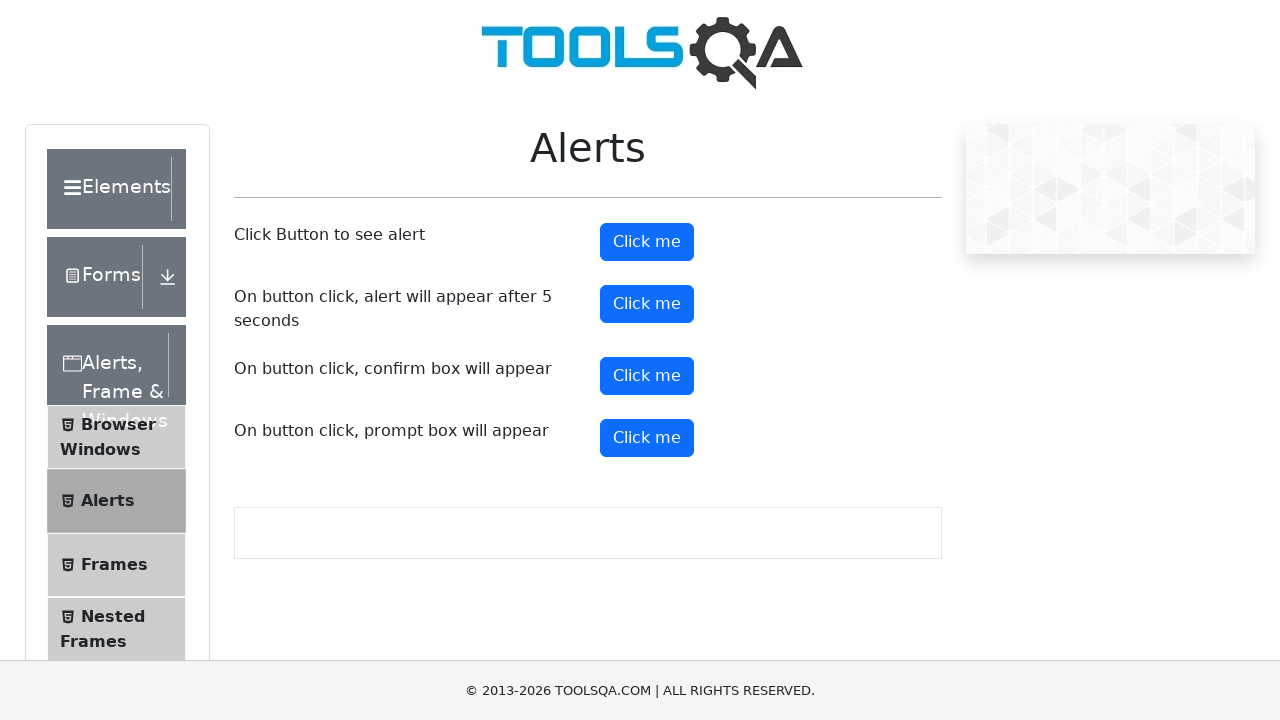

Clicked button to trigger timed alert at (647, 304) on button#timerAlertButton
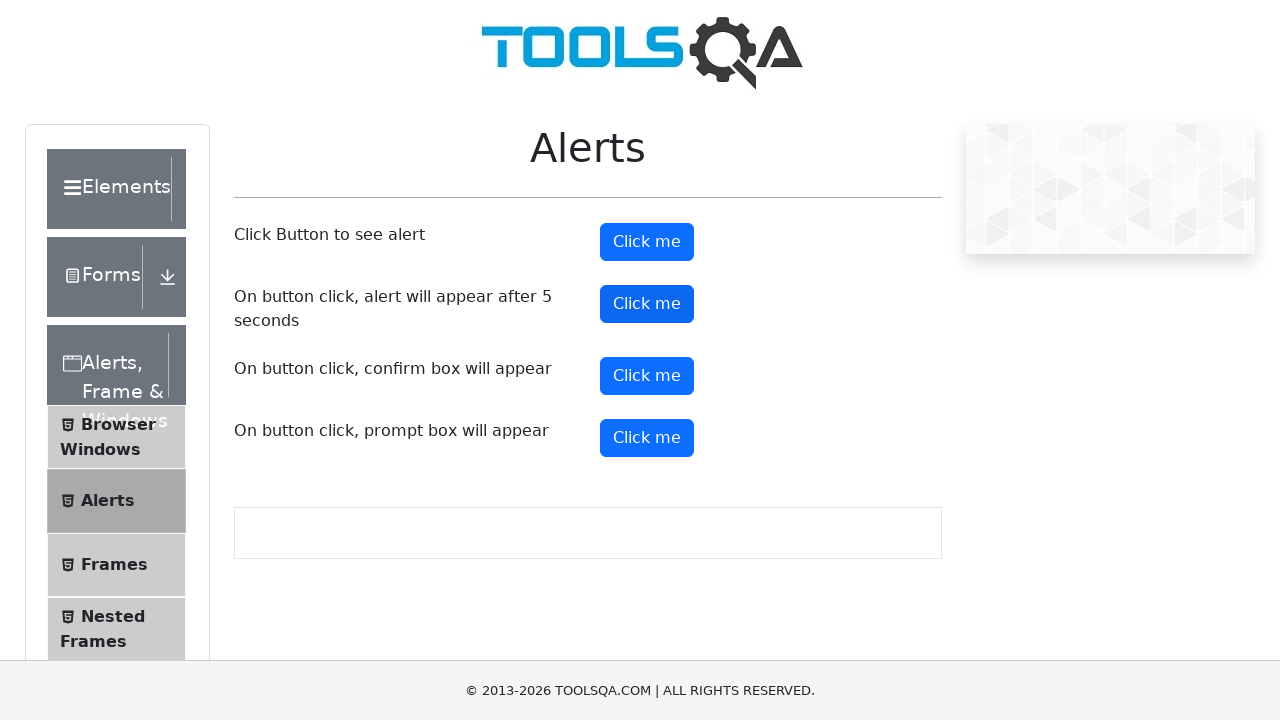

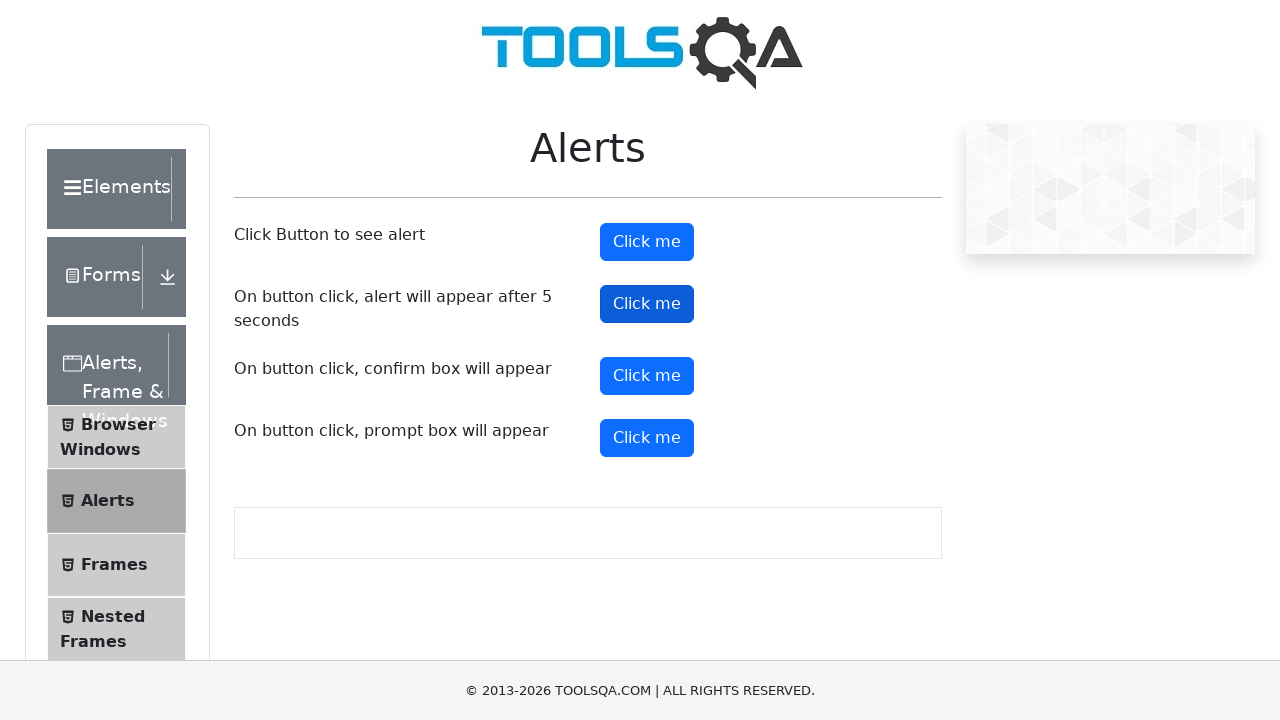